Tests entering text in a JavaScript prompt and accepting it

Starting URL: https://the-internet.herokuapp.com/javascript_alerts

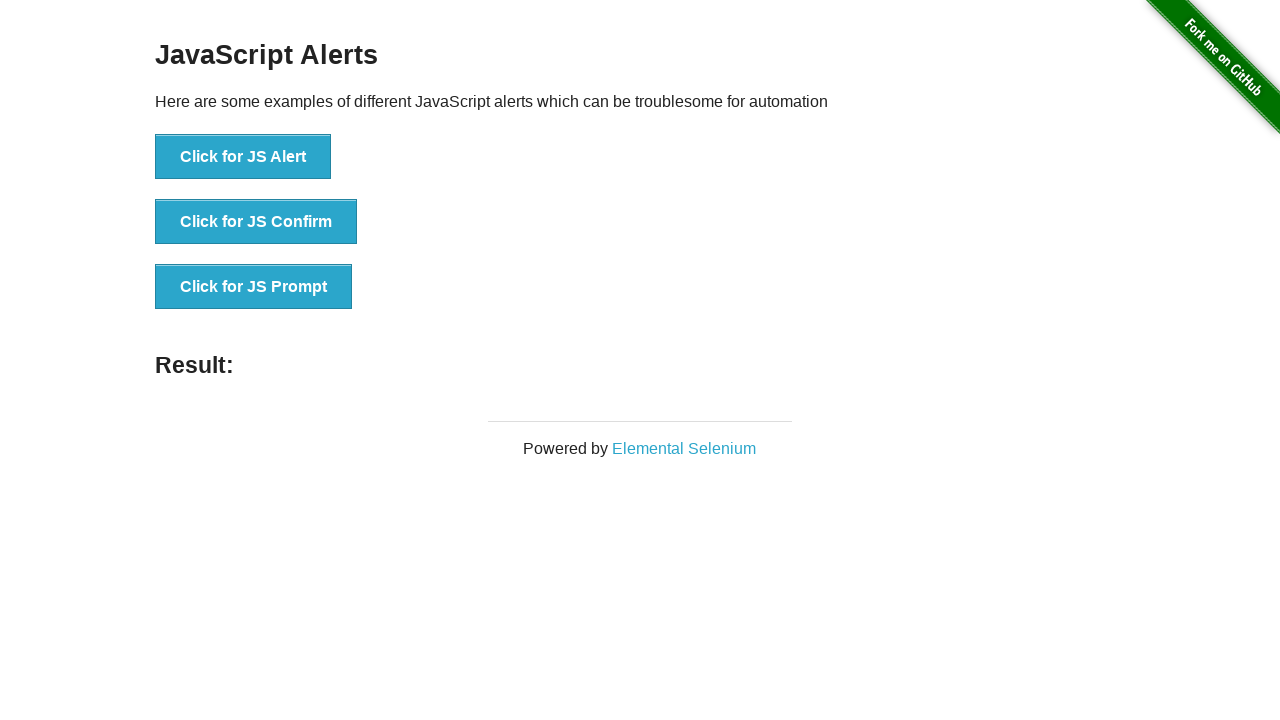

Set up dialog handler to accept prompt with 'username'
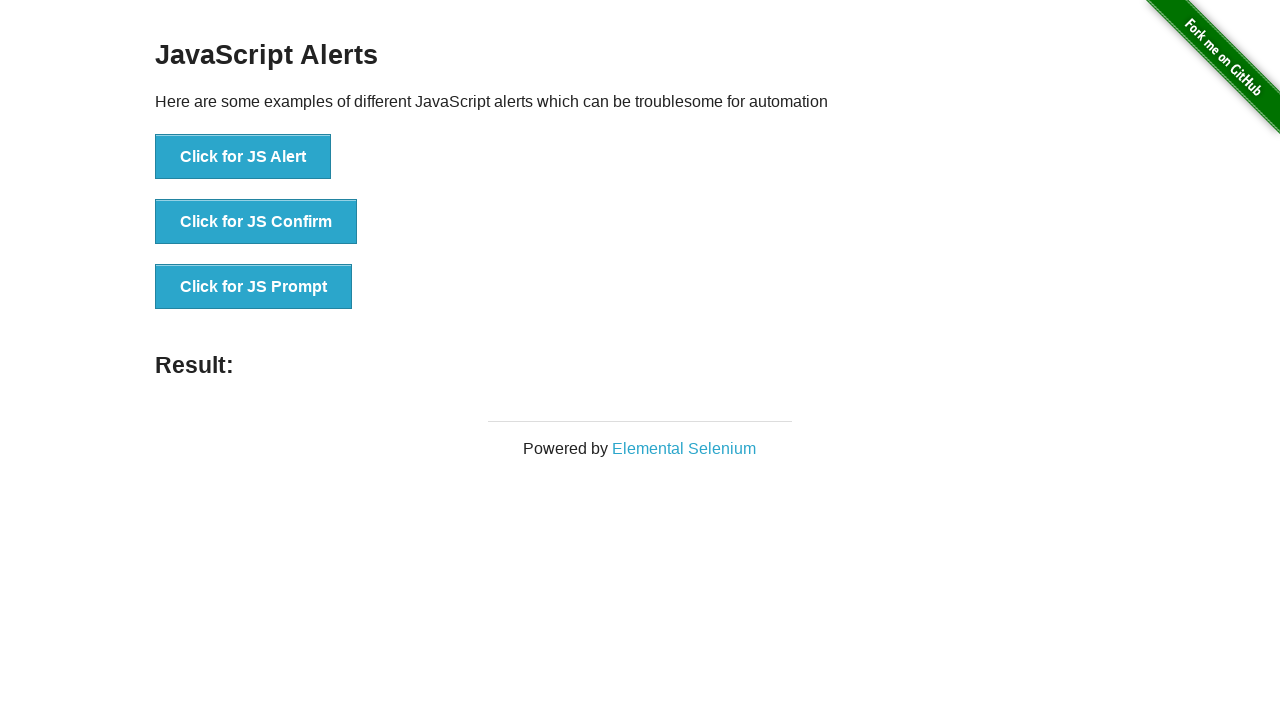

Clicked button to trigger JavaScript prompt at (254, 287) on button[onclick='jsPrompt()']
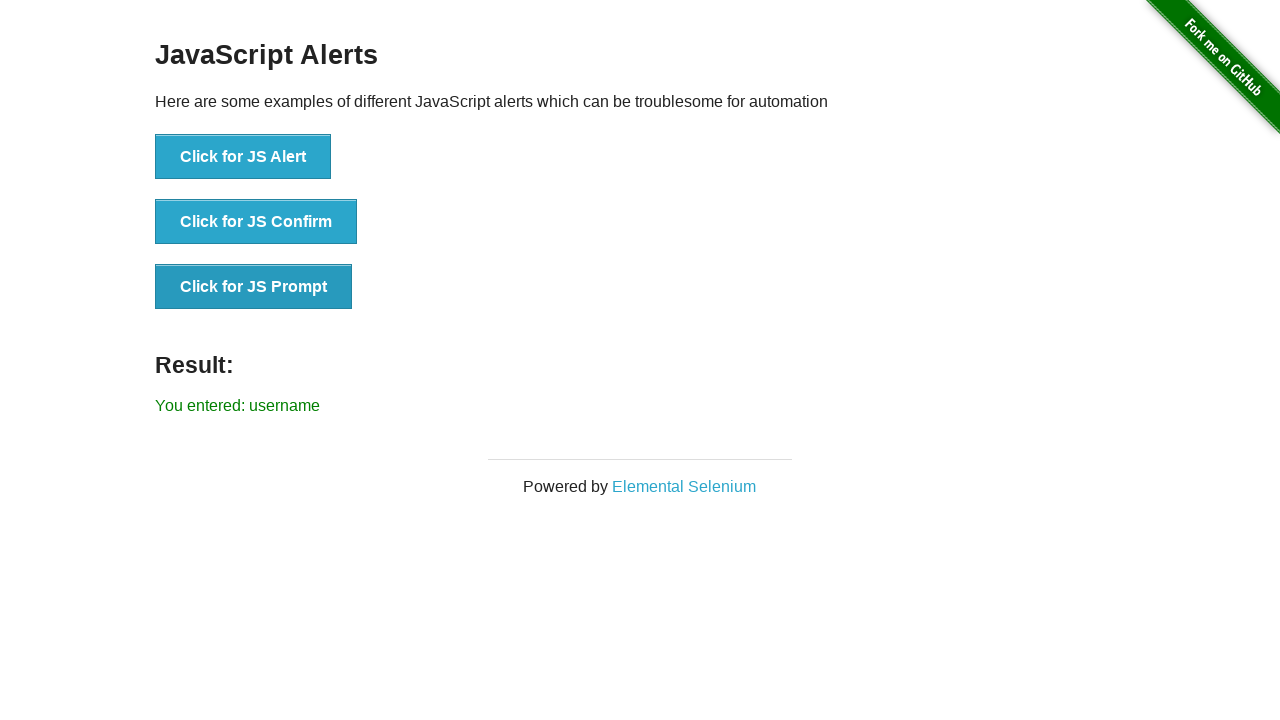

Result message appeared after prompt was accepted
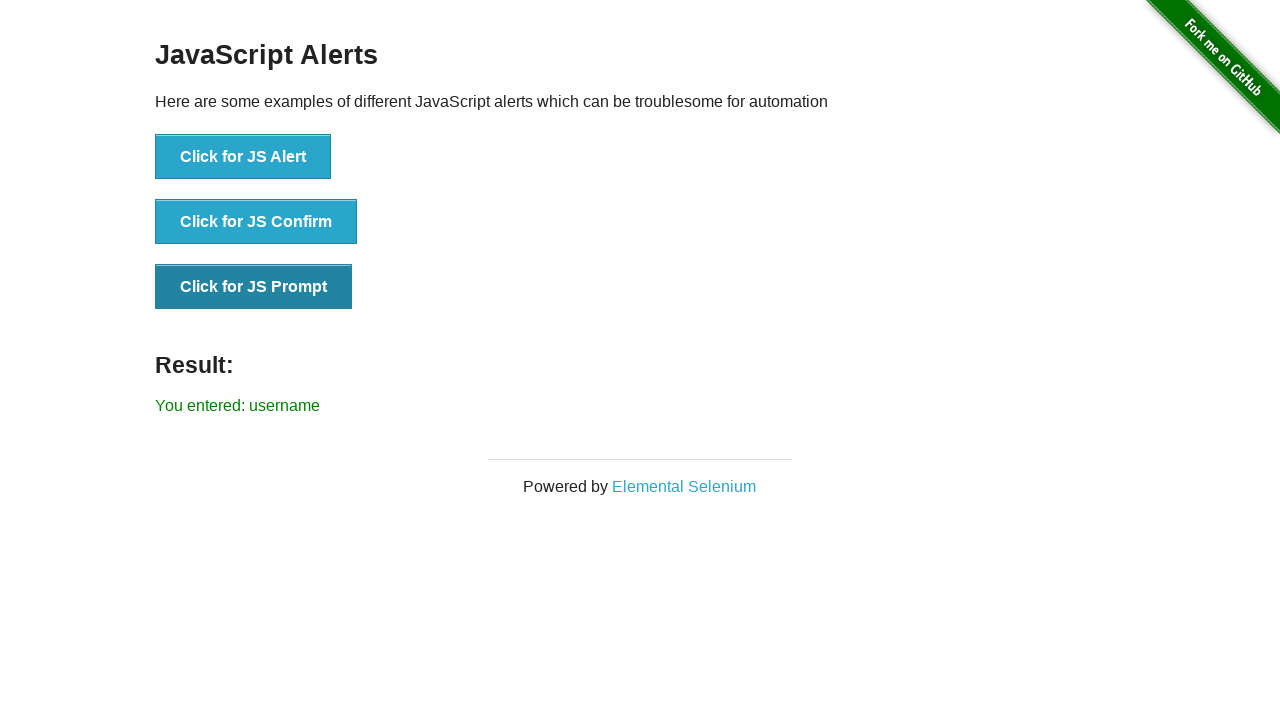

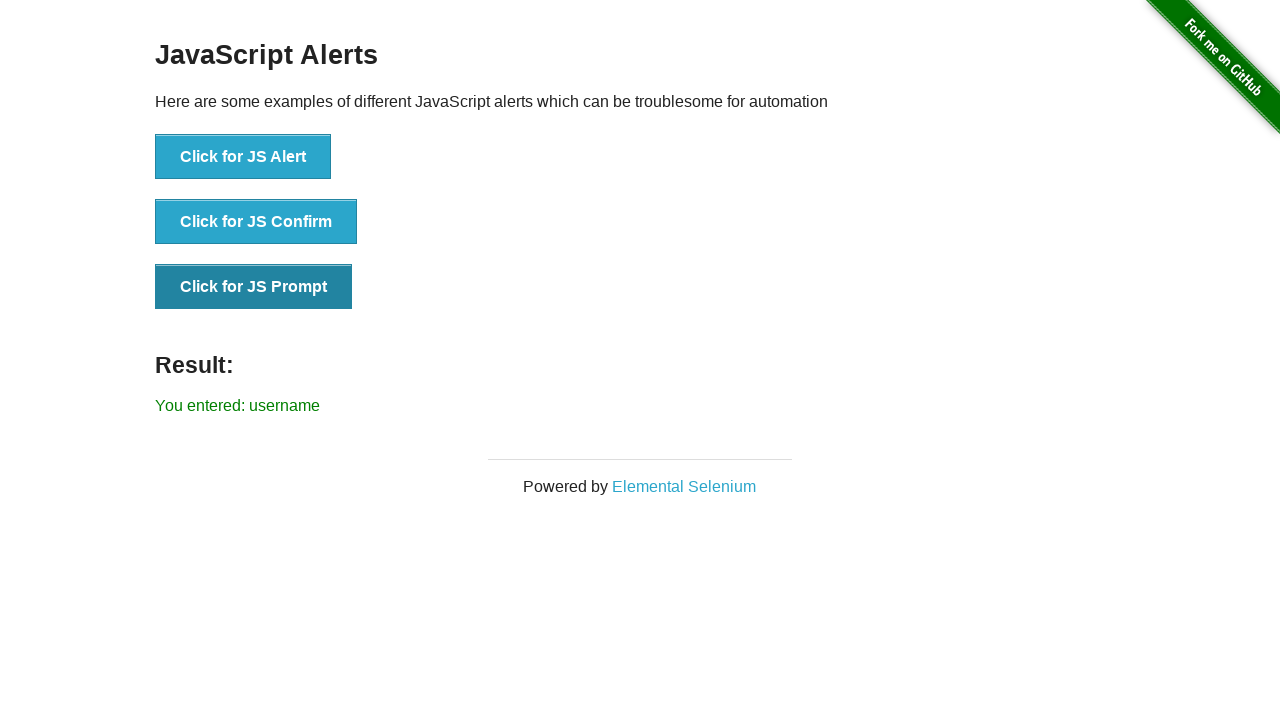